Tests navigating to the jQuery UI Selectable demo page, switching to the demo iframe, and verifying the presence of selectable list items.

Starting URL: http://jqueryui.com/selectable/

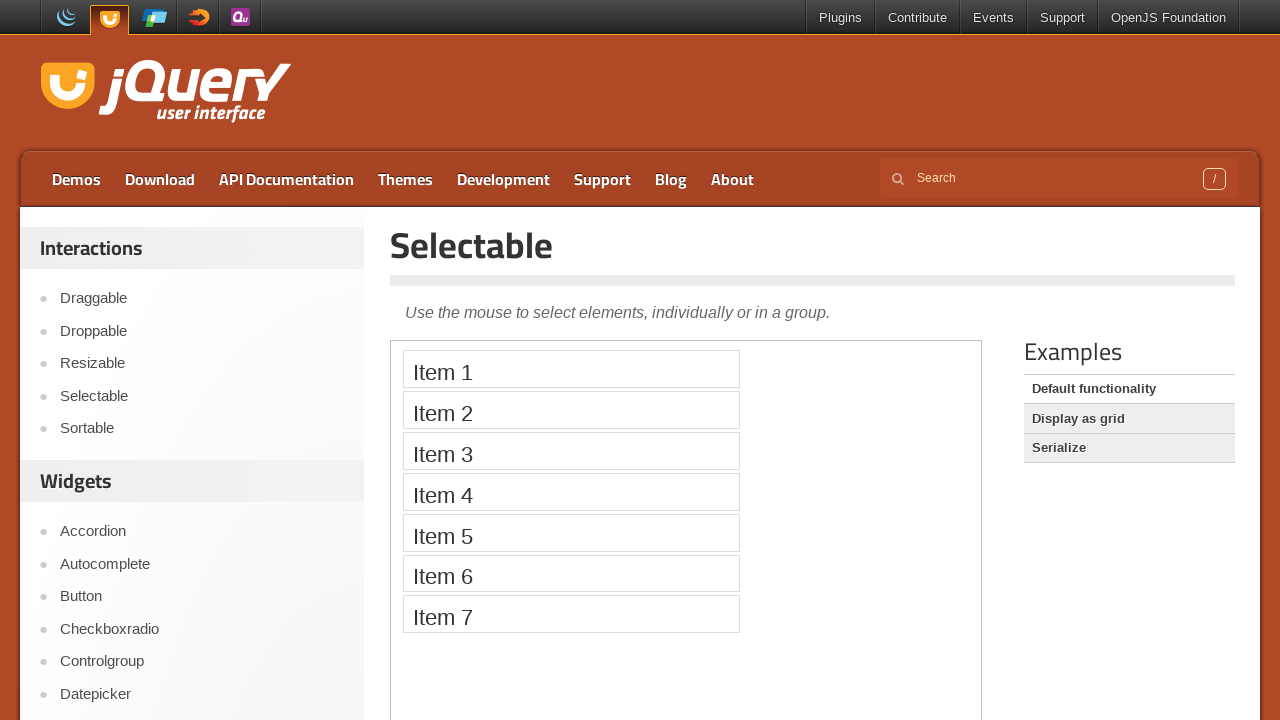

Located the demo iframe containing selectable elements
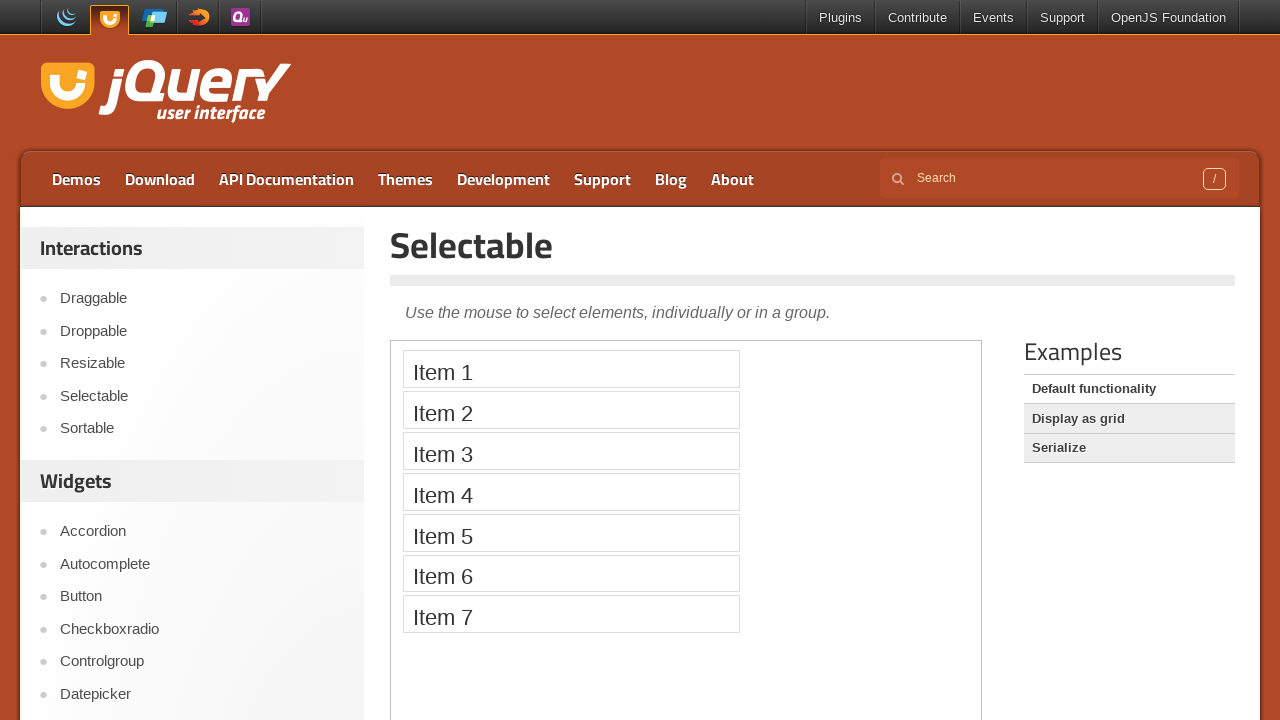

Waited for the selectable list to appear in the iframe
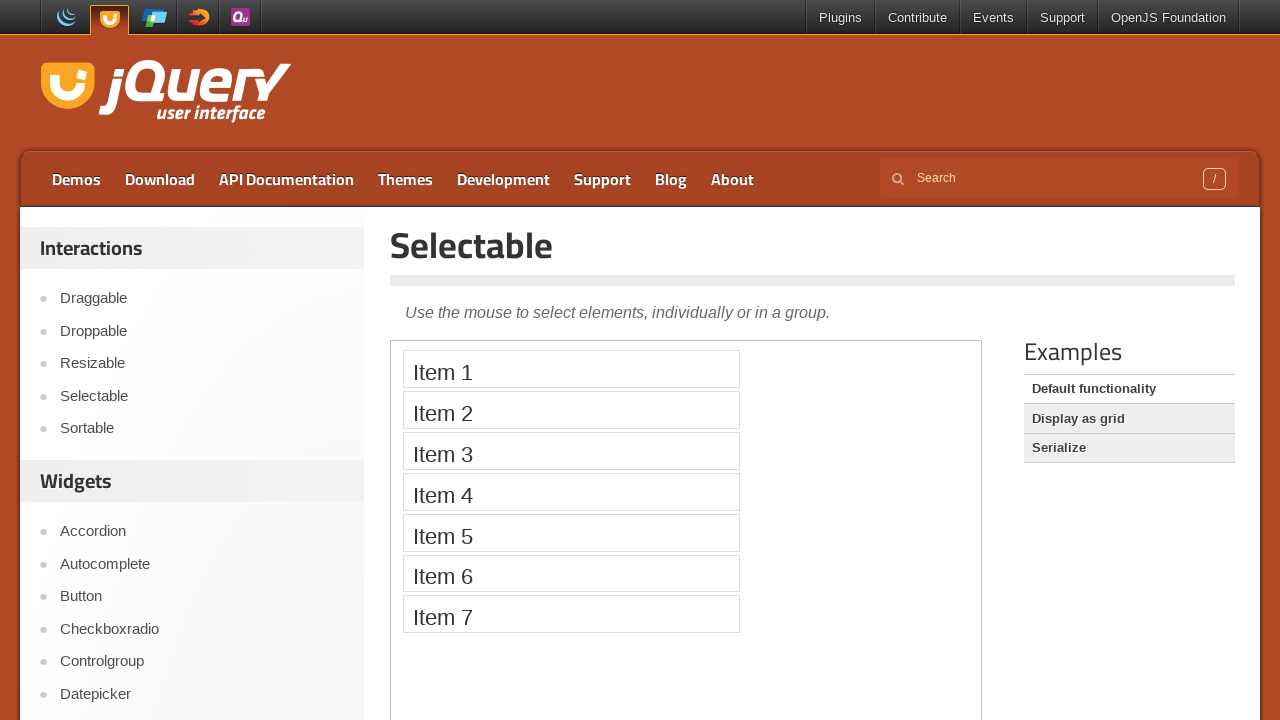

Located the third list item in the selectable list
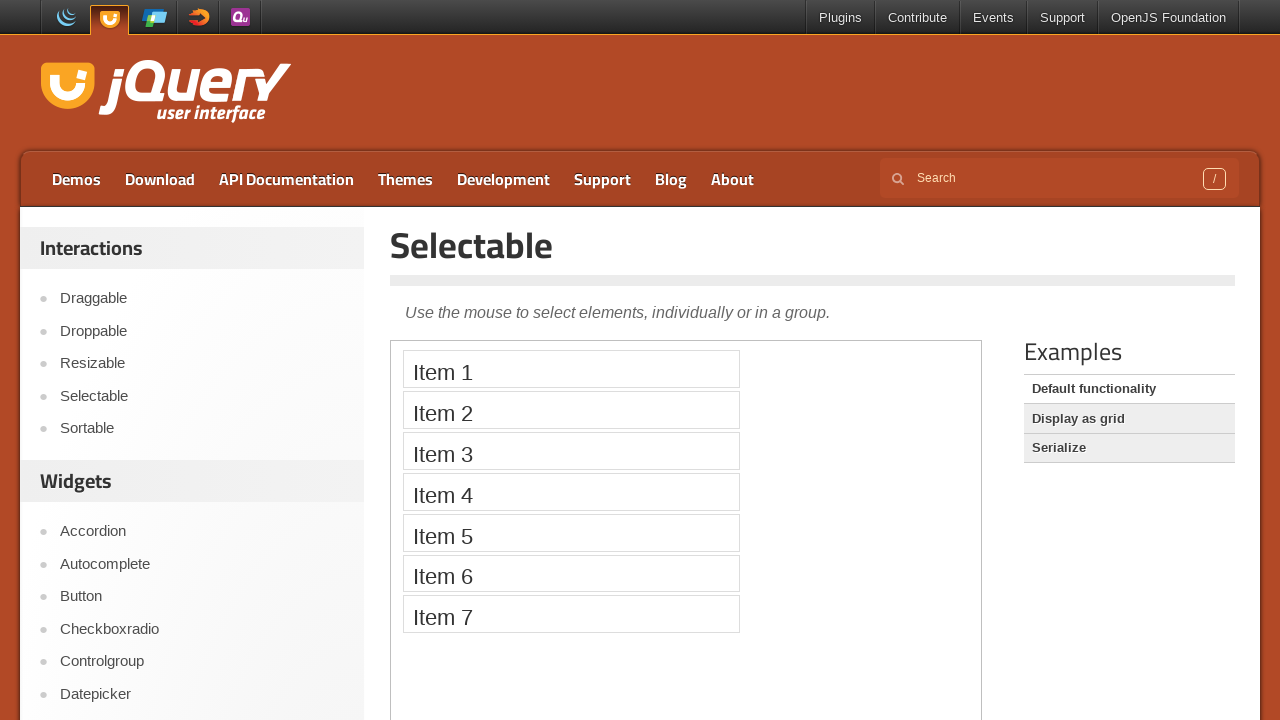

Waited for the third list item to be ready
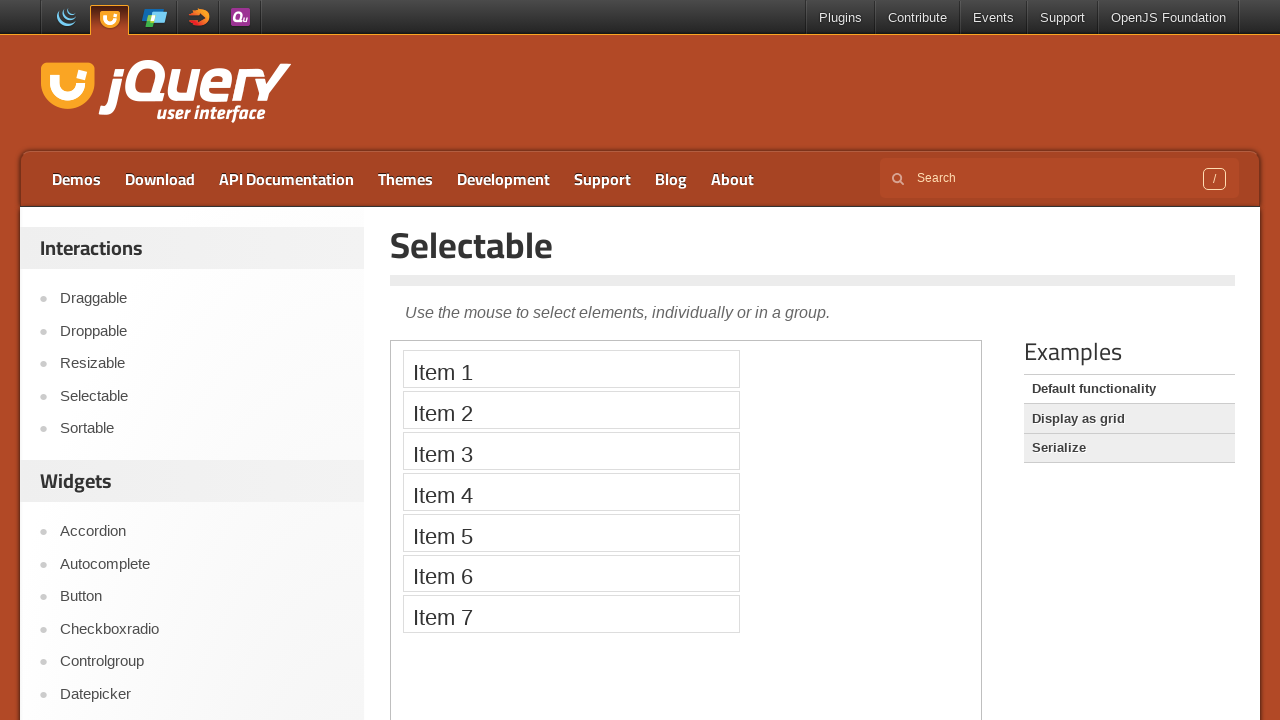

Clicked on the third list item to select it at (571, 451) on .demo-frame >> internal:control=enter-frame >> xpath=//*[@id='selectable']/li[3]
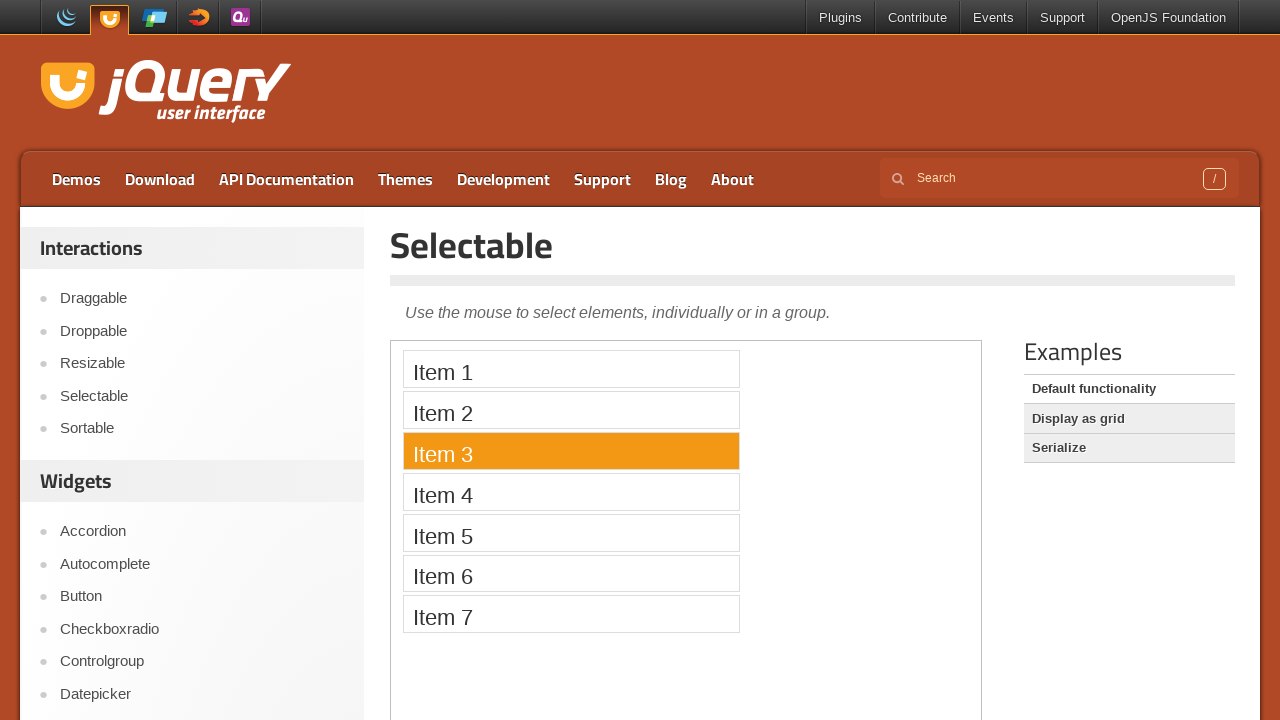

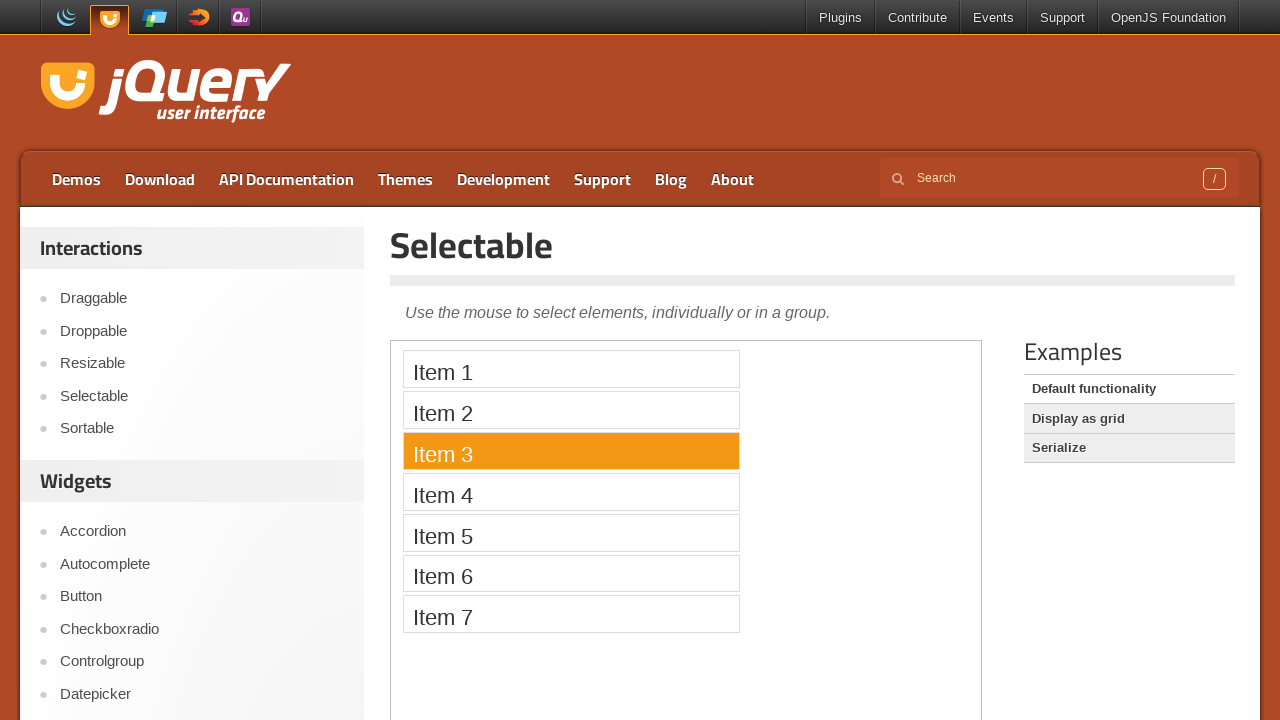